Tests that an image with ID 'landscape' loads correctly using explicit wait

Starting URL: https://bonigarcia.dev/selenium-webdriver-java/loading-images.html

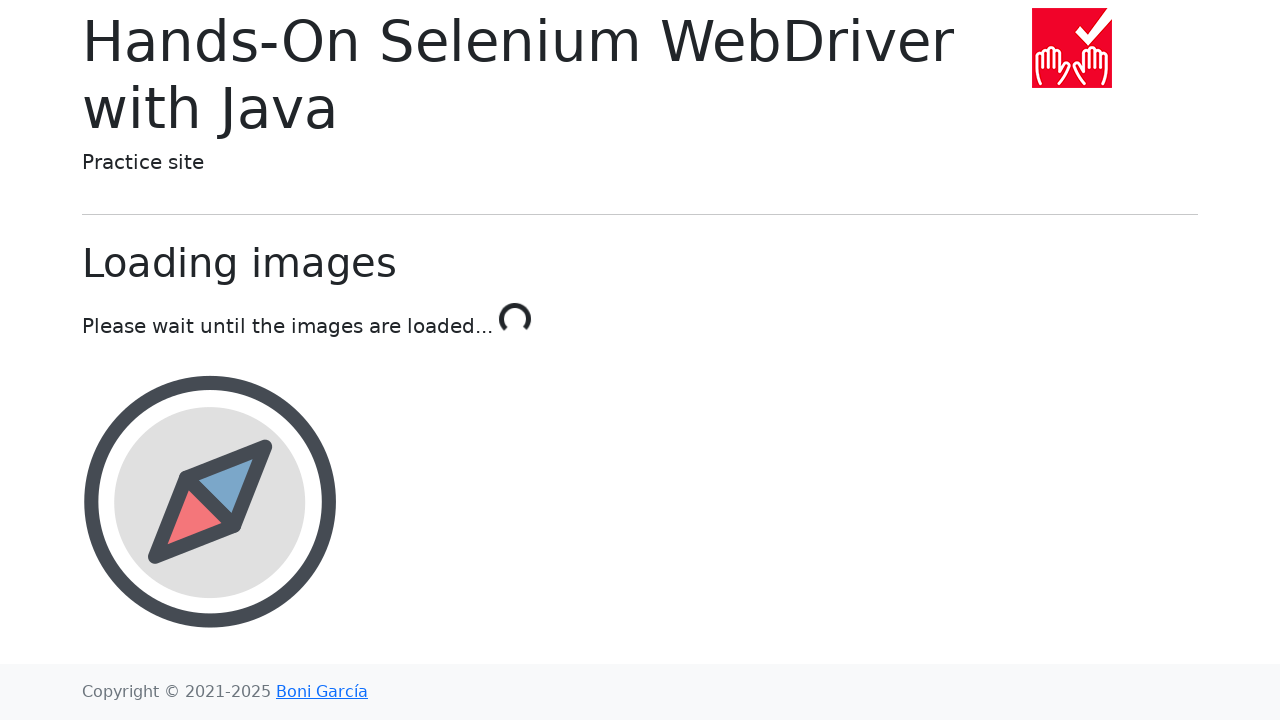

Navigated to loading images test page
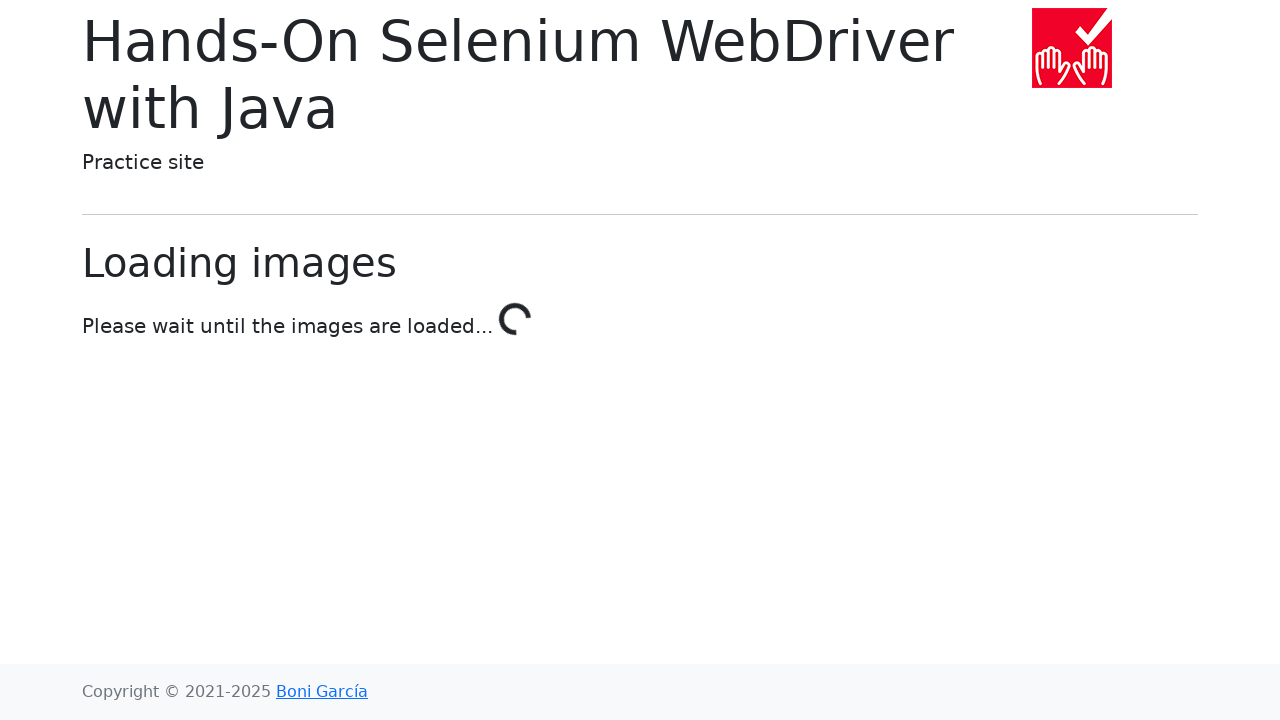

Landscape image element with ID 'landscape' loaded and became visible
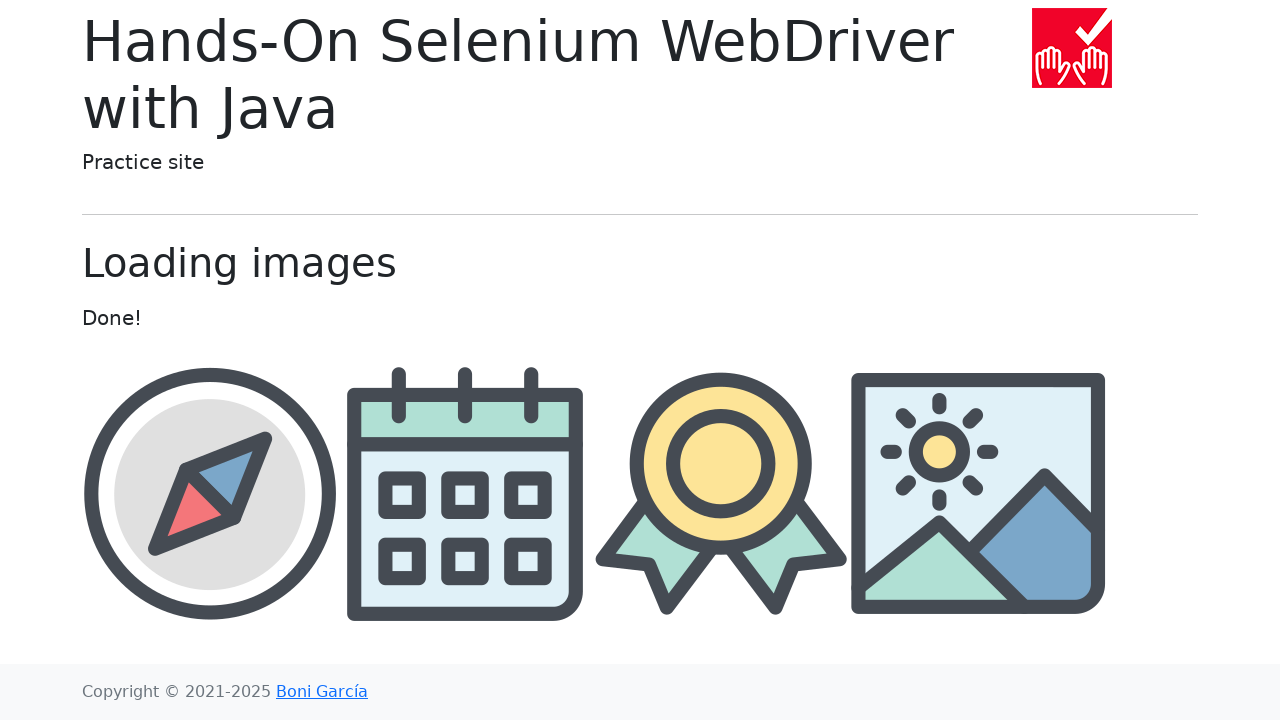

Retrieved 'src' attribute from landscape image
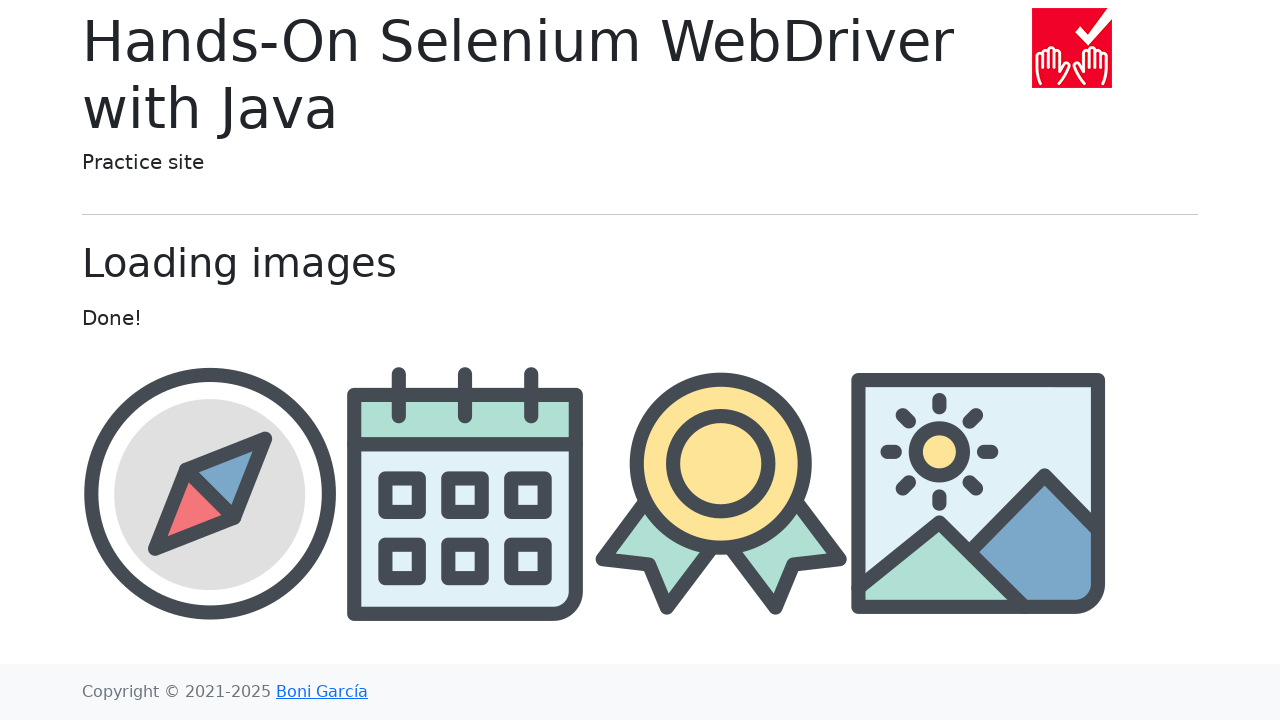

Verified that image source contains 'landscape' text
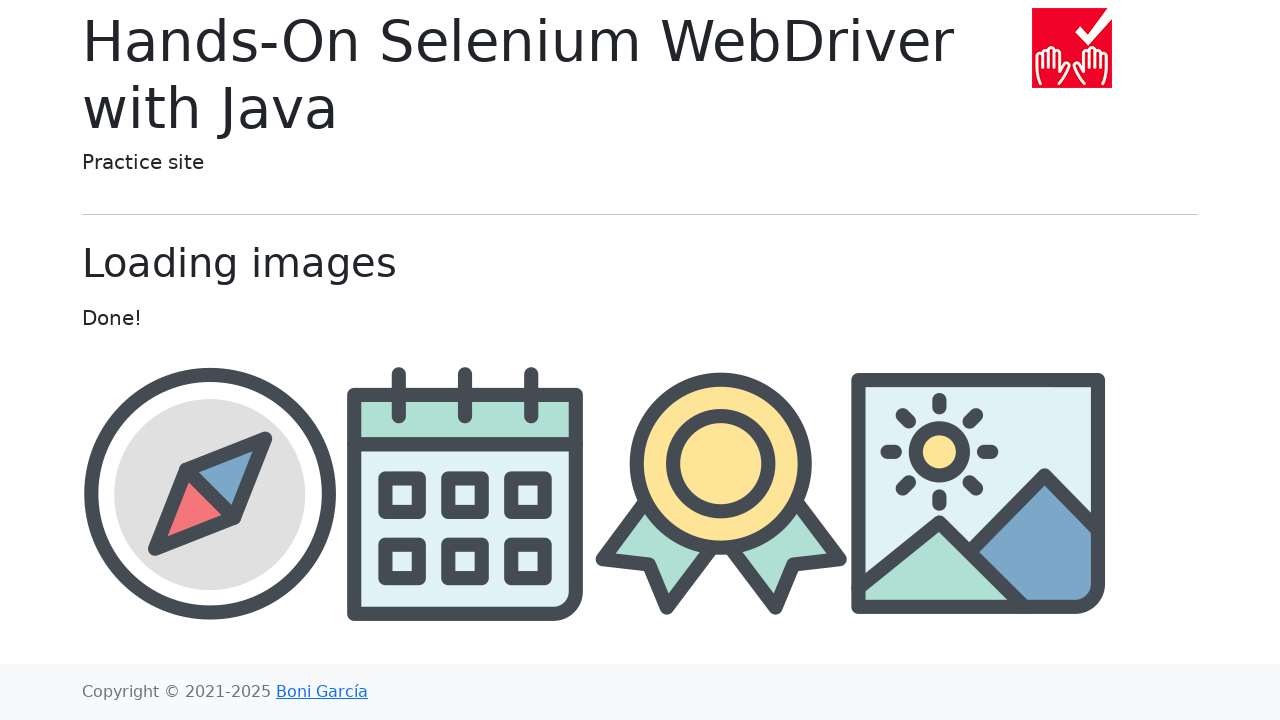

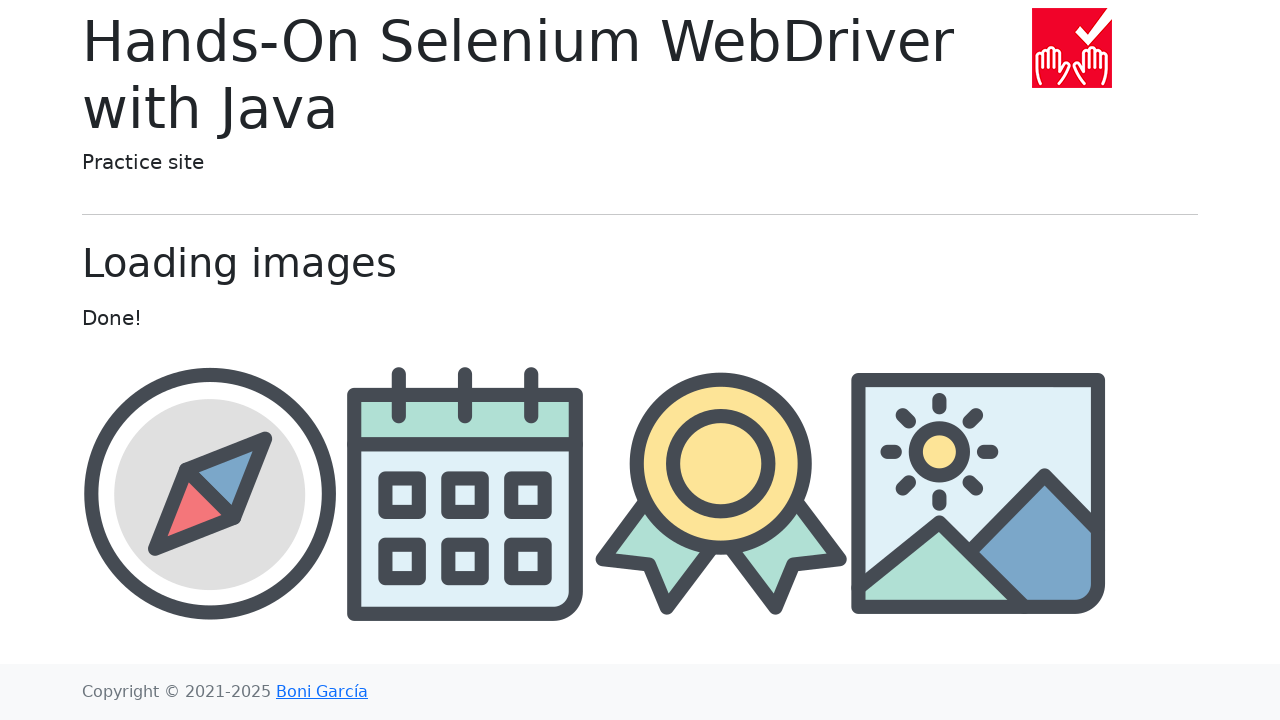